Tests JavaScript execution on a specific element by modifying its innerHTML and showing an alert

Starting URL: http://www.w3schools.com/html/html5_draganddrop.asp

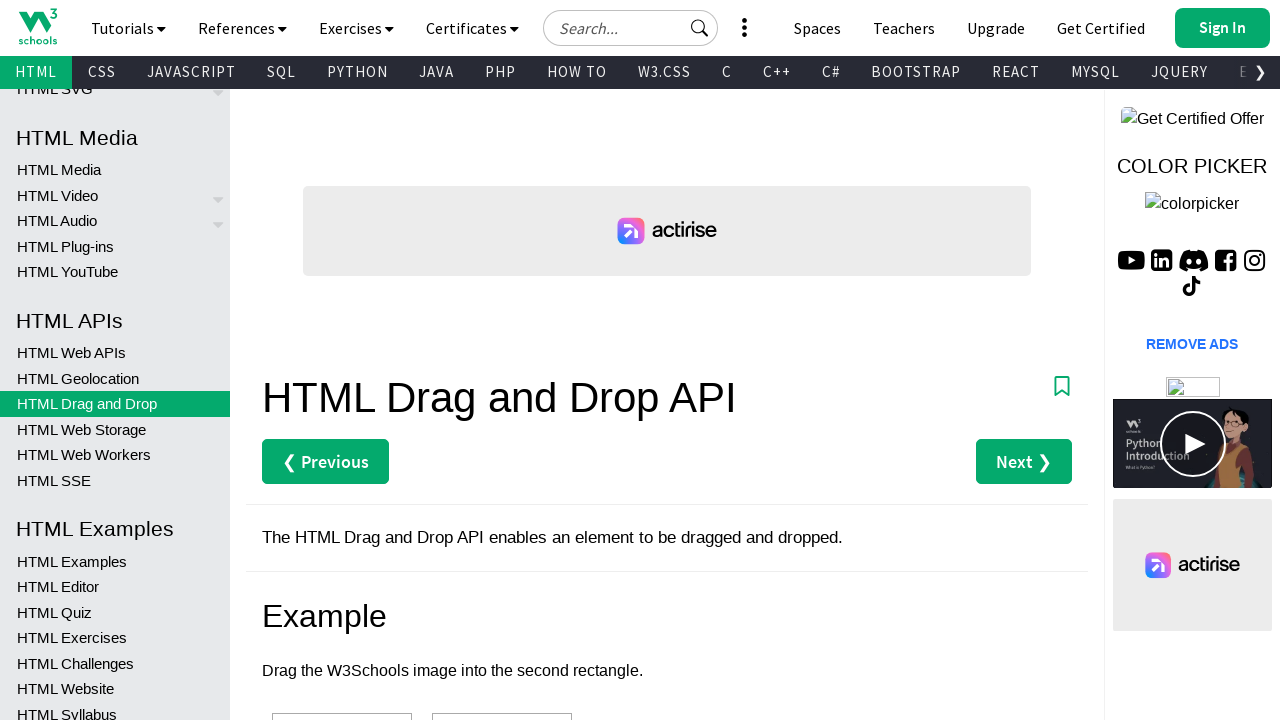

Set up dialog handler to accept all dialogs
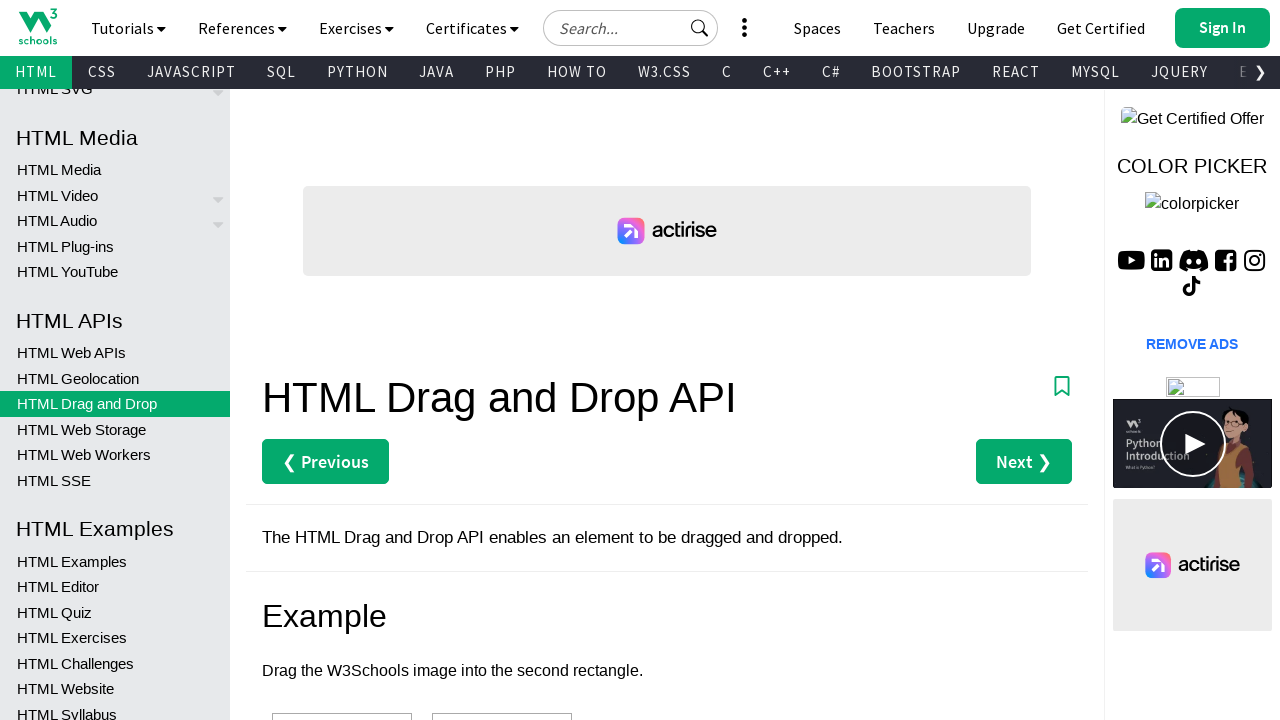

Executed JavaScript to modify body innerHTML and display alert with concatenated strings
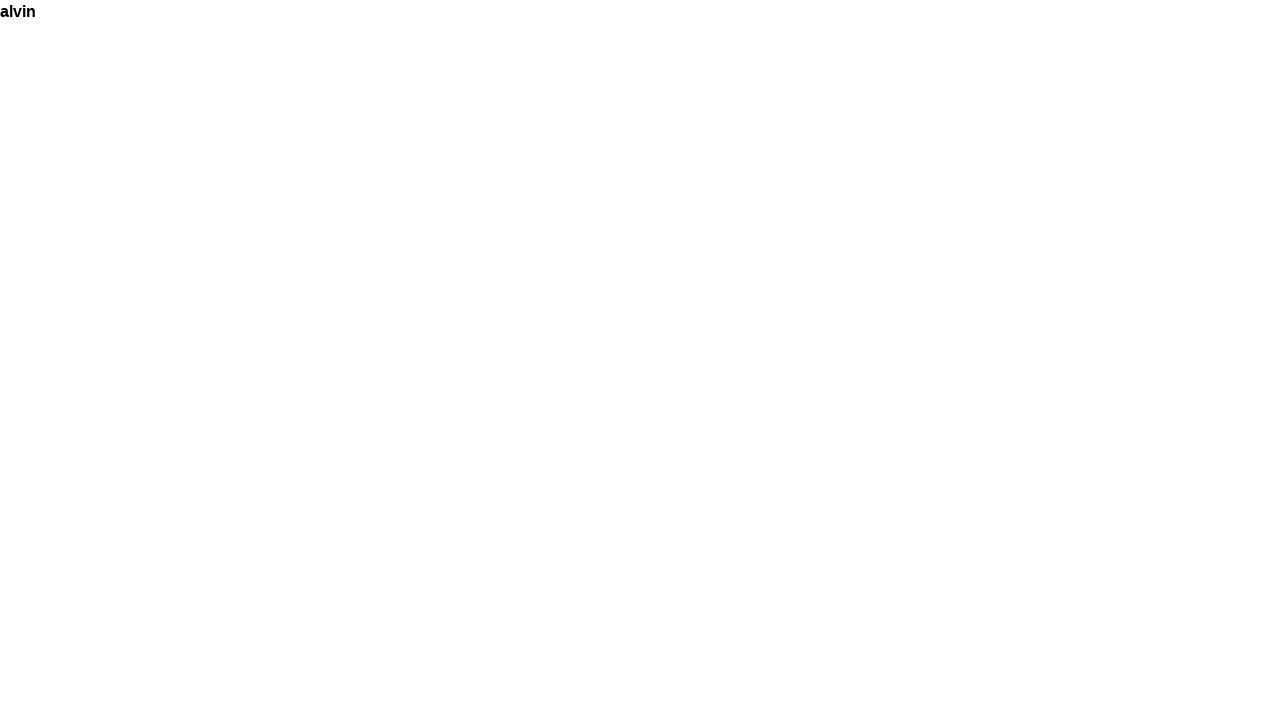

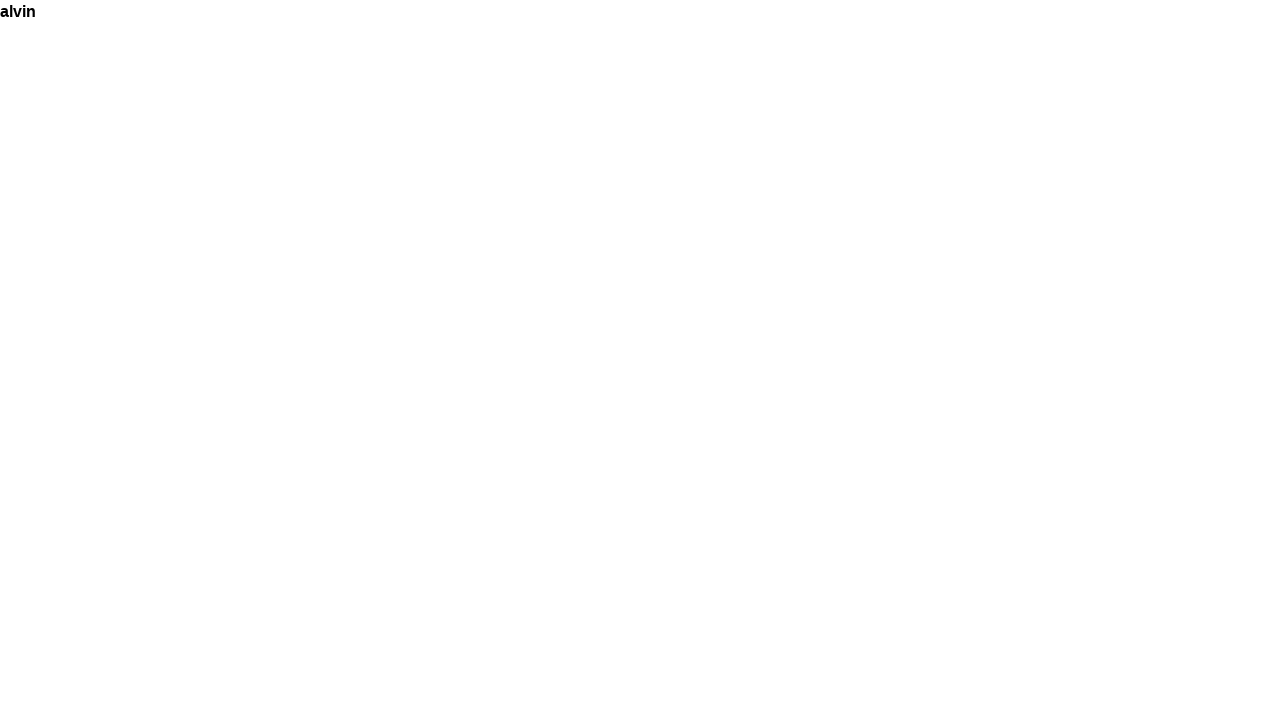